Tests the Python.org website search functionality by navigating to the homepage, finding the search box, entering a search term, and submitting the search.

Starting URL: http://www.python.org

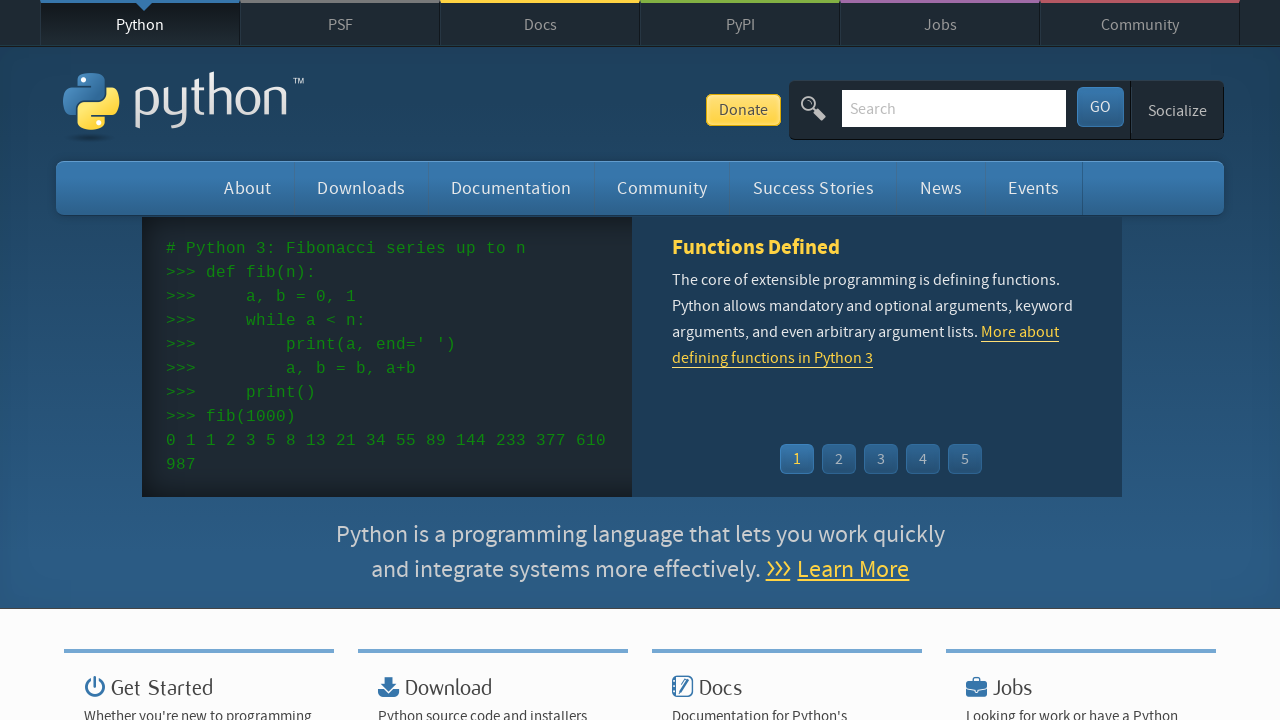

Verified 'Python' is present in page title
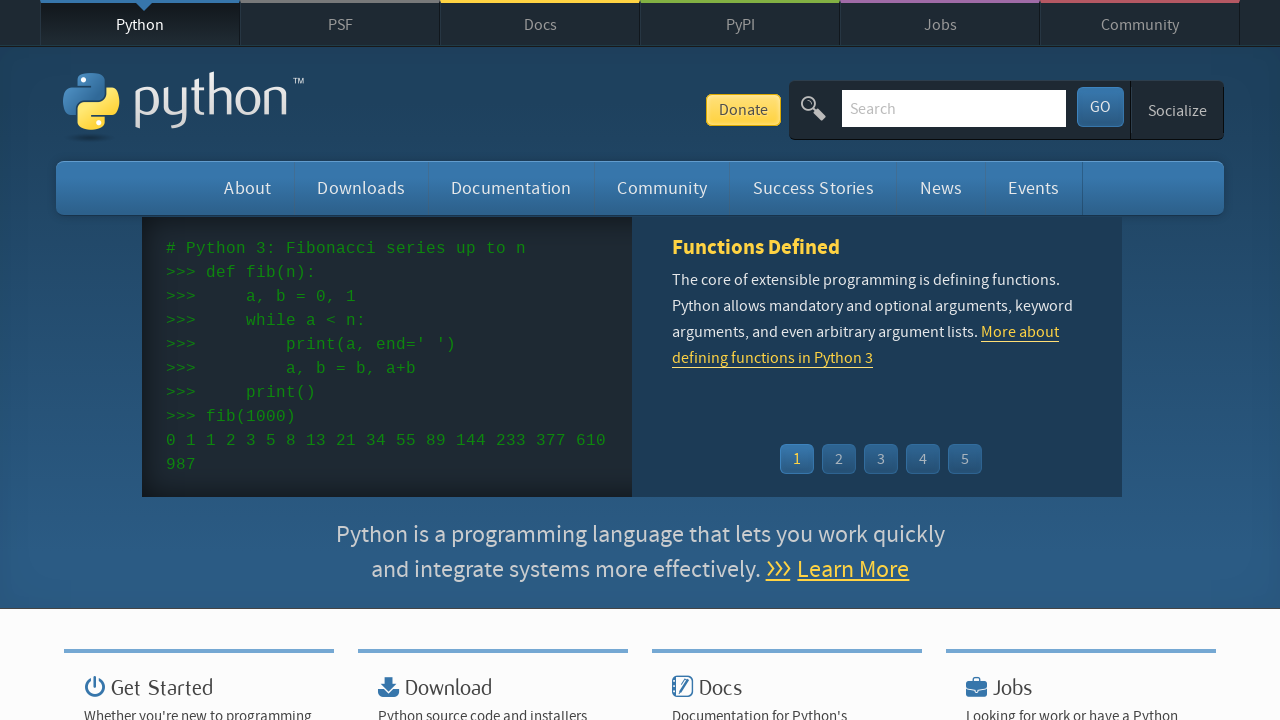

Filled search box with 'selenium' on input[name='q']
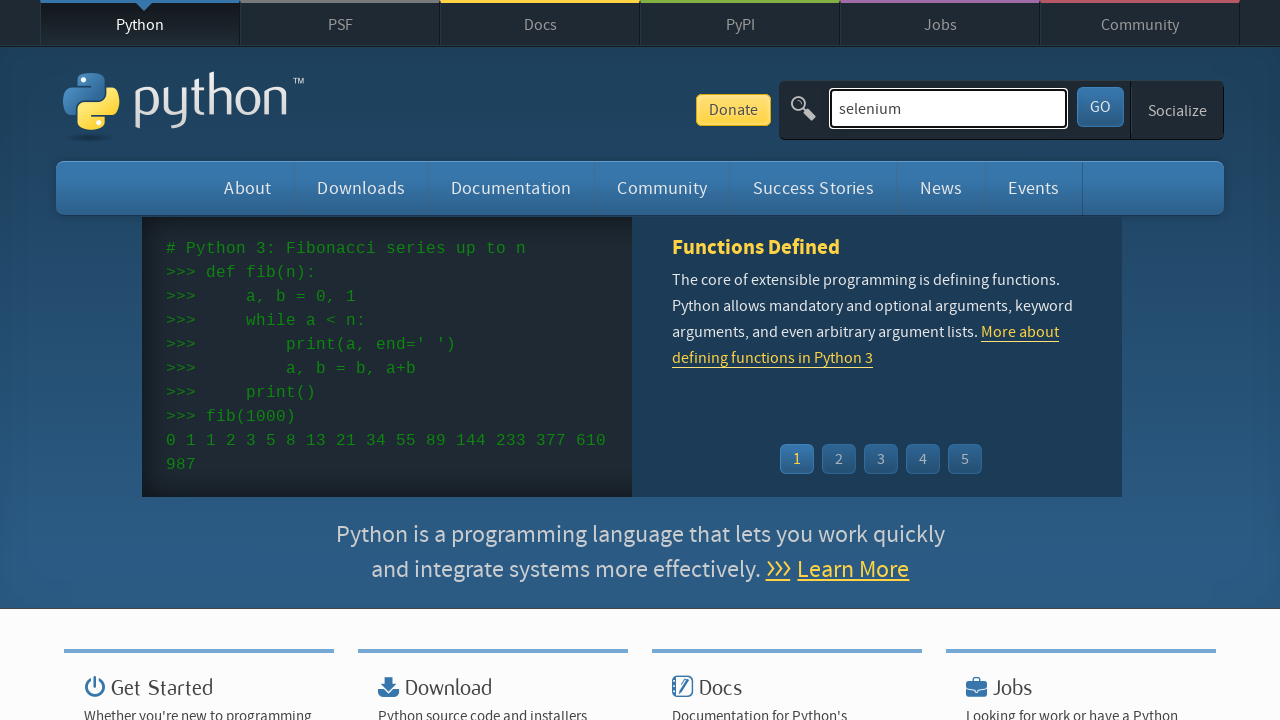

Submitted search by pressing Enter on input[name='q']
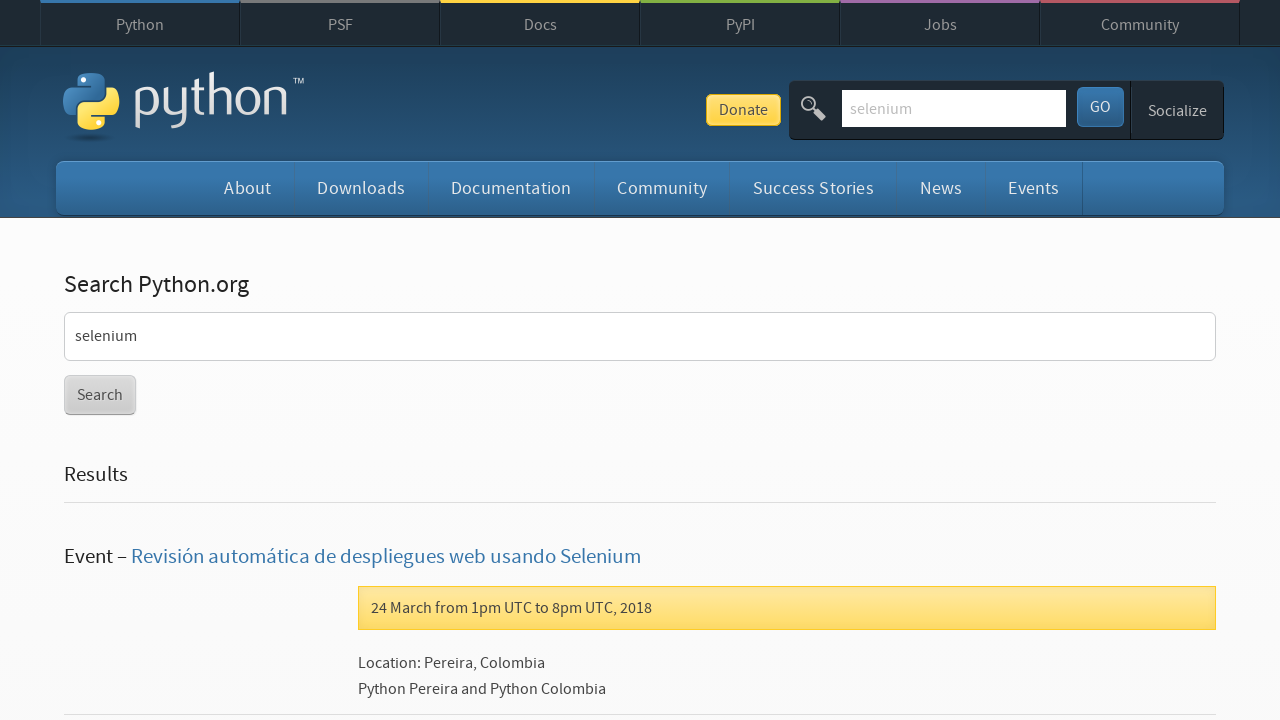

Search results page loaded successfully
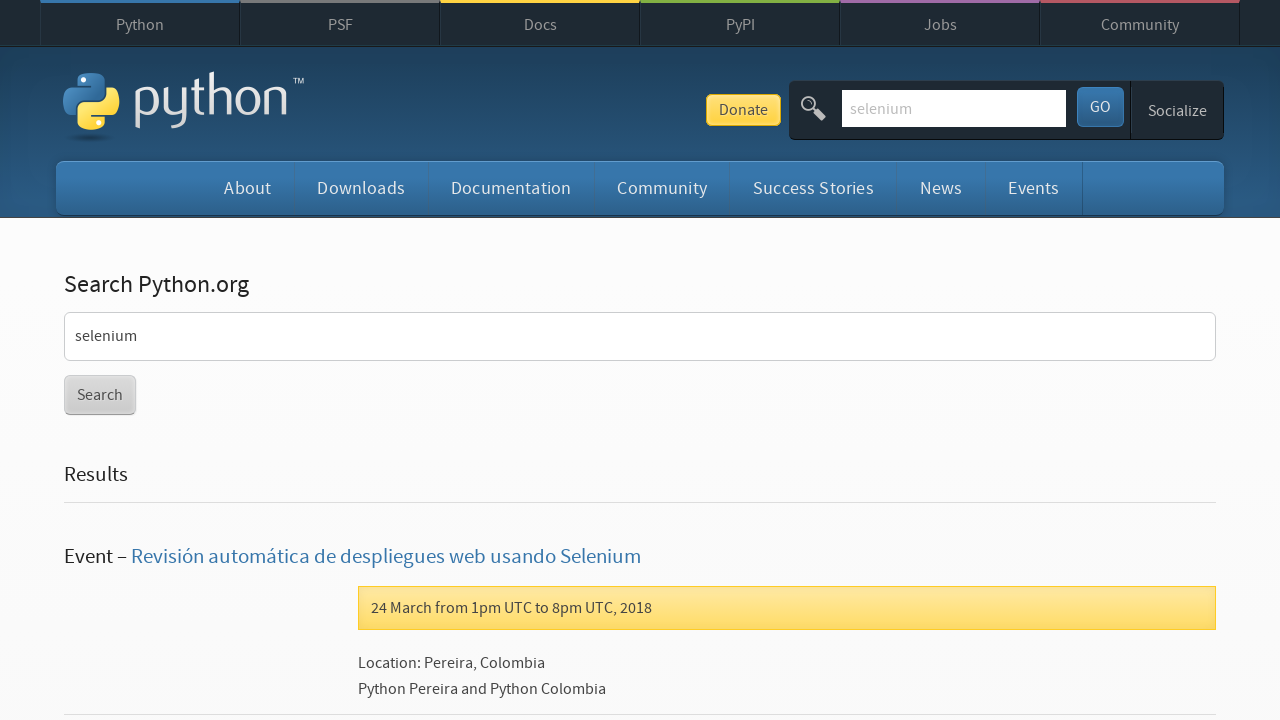

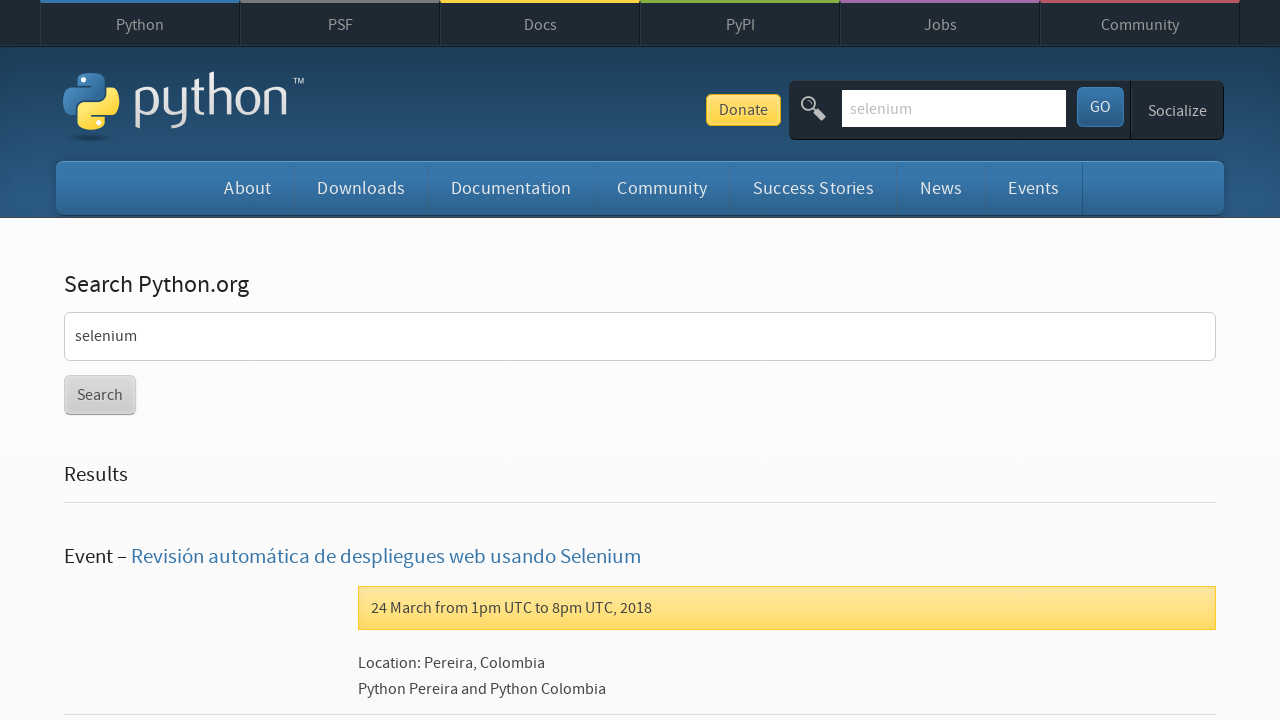